Tests infinite scroll functionality by scrolling multiple times and verifying that more paragraph elements are loaded dynamically.

Starting URL: https://the-internet.herokuapp.com

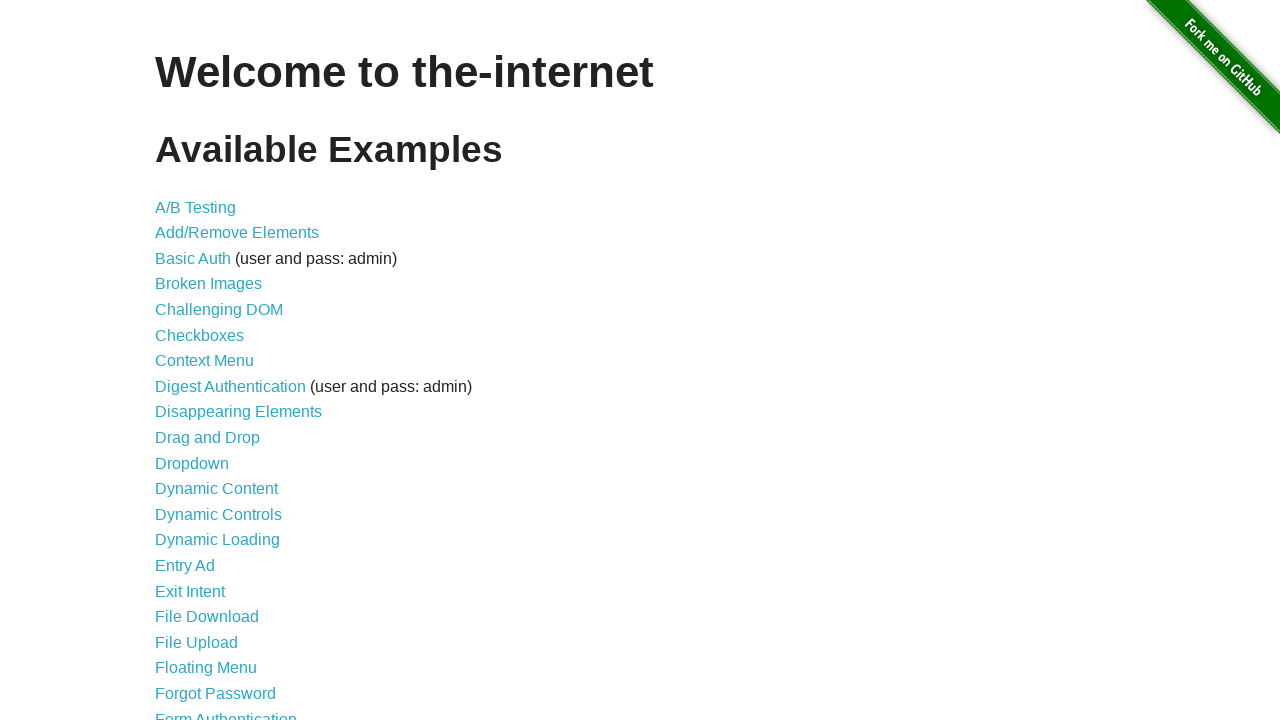

Clicked on 'Infinite Scroll' link to navigate to test page at (201, 360) on internal:role=link[name="Infinite Scroll"i]
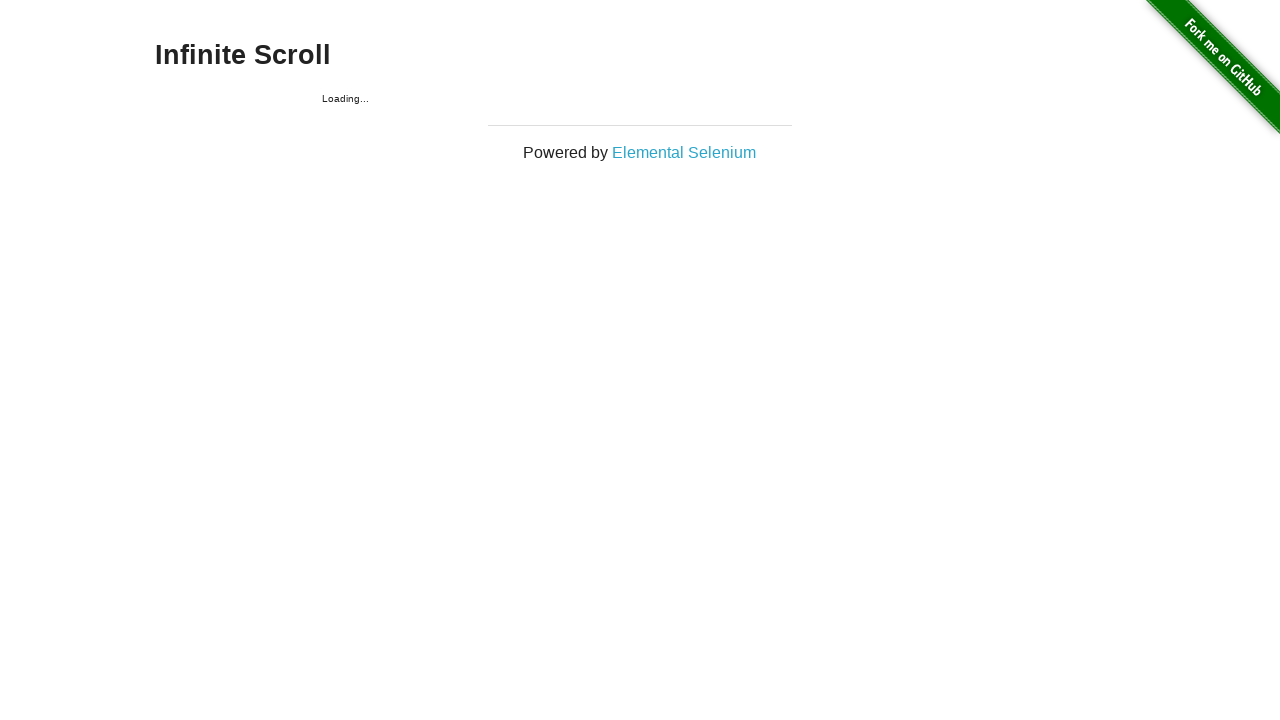

Waited 1 second for page to fully load
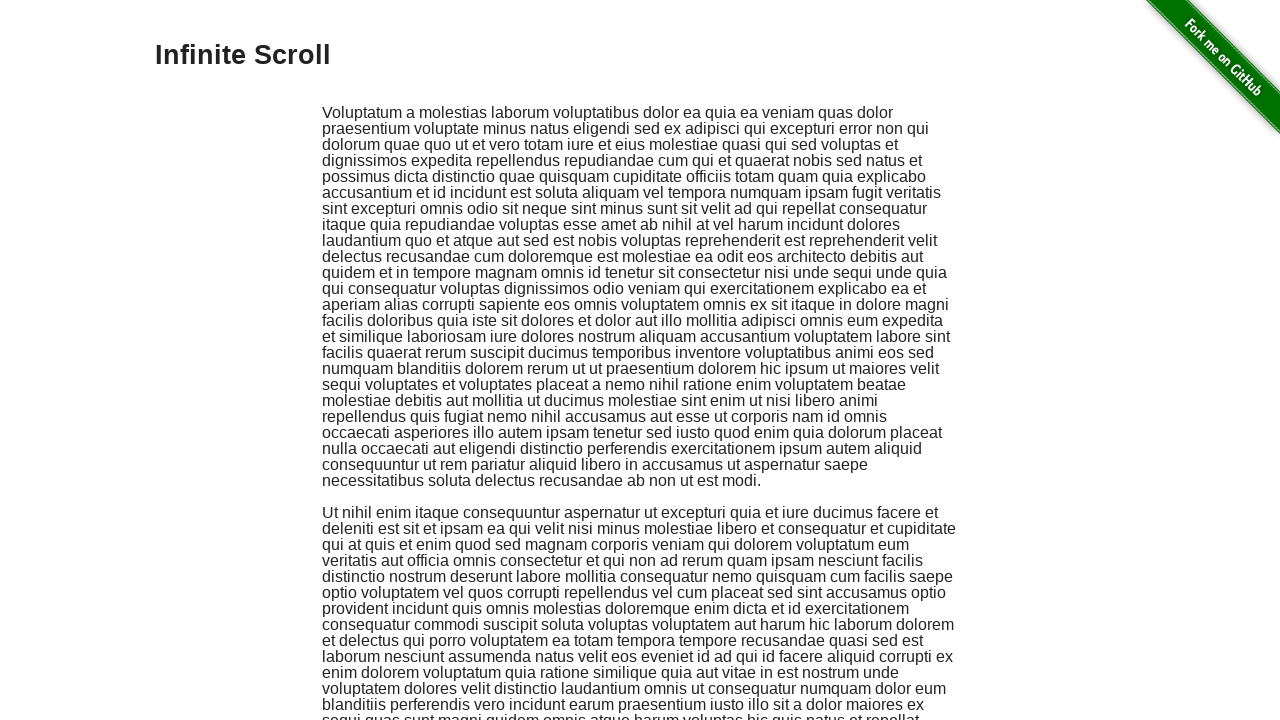

Initial paragraph count: 2 paragraphs loaded
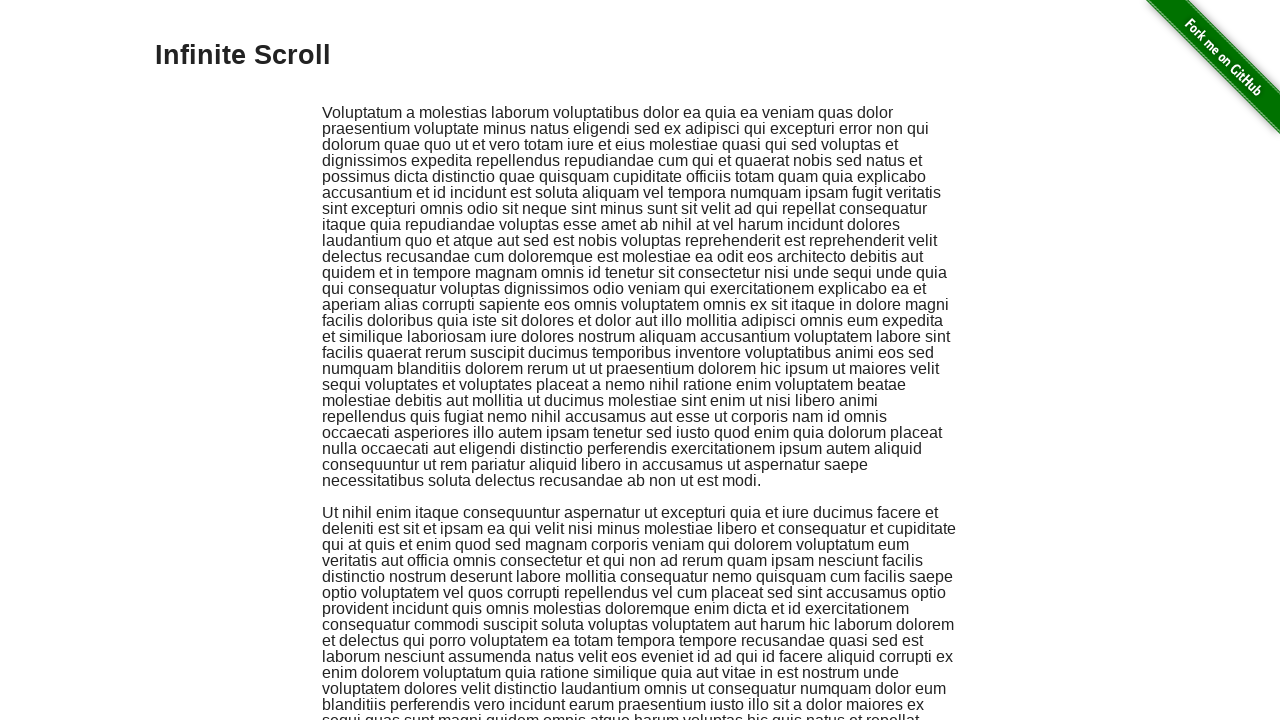

Scrolled down (scroll 1 of 3)
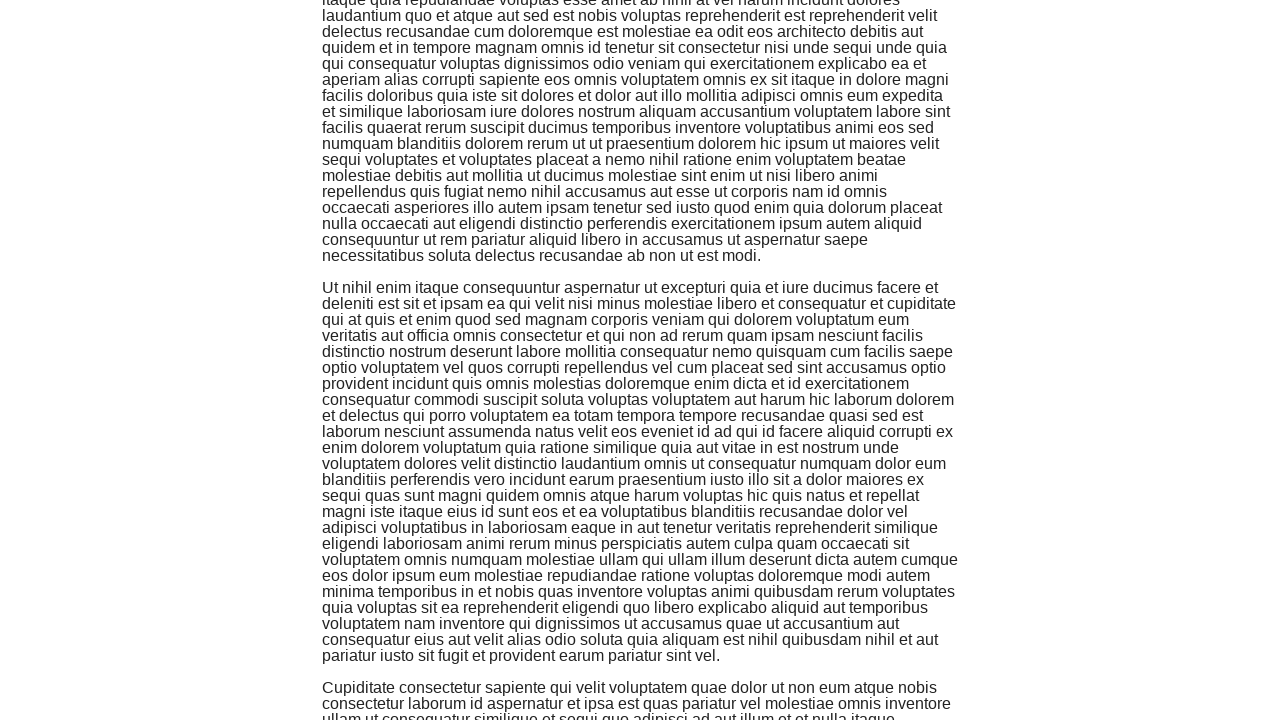

Waited 1 second after scroll 1 for content to load
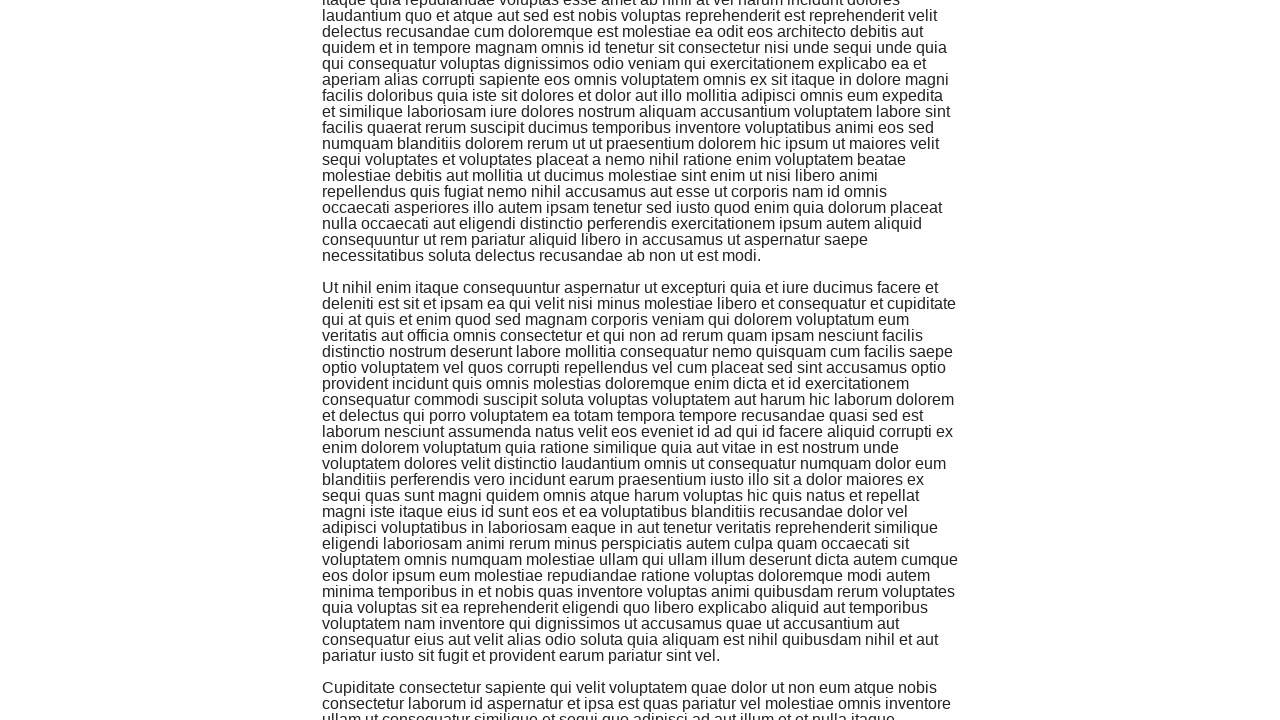

Scrolled down (scroll 2 of 3)
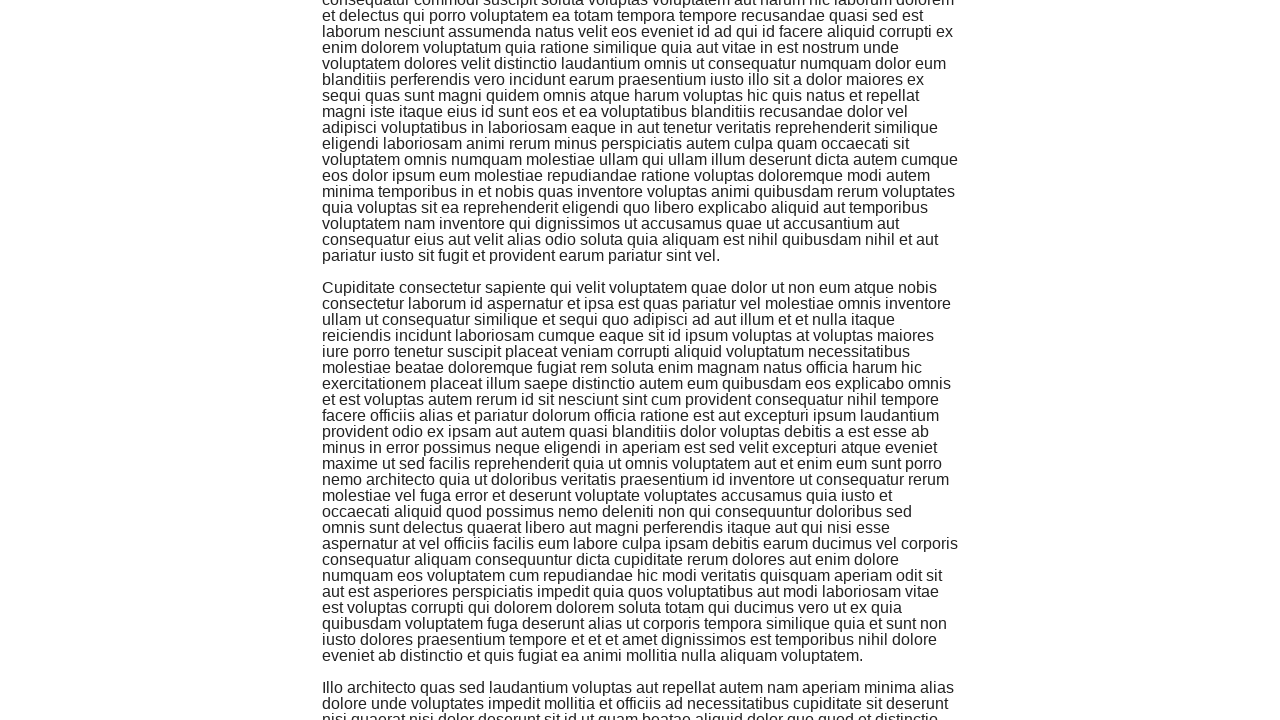

Waited 1 second after scroll 2 for content to load
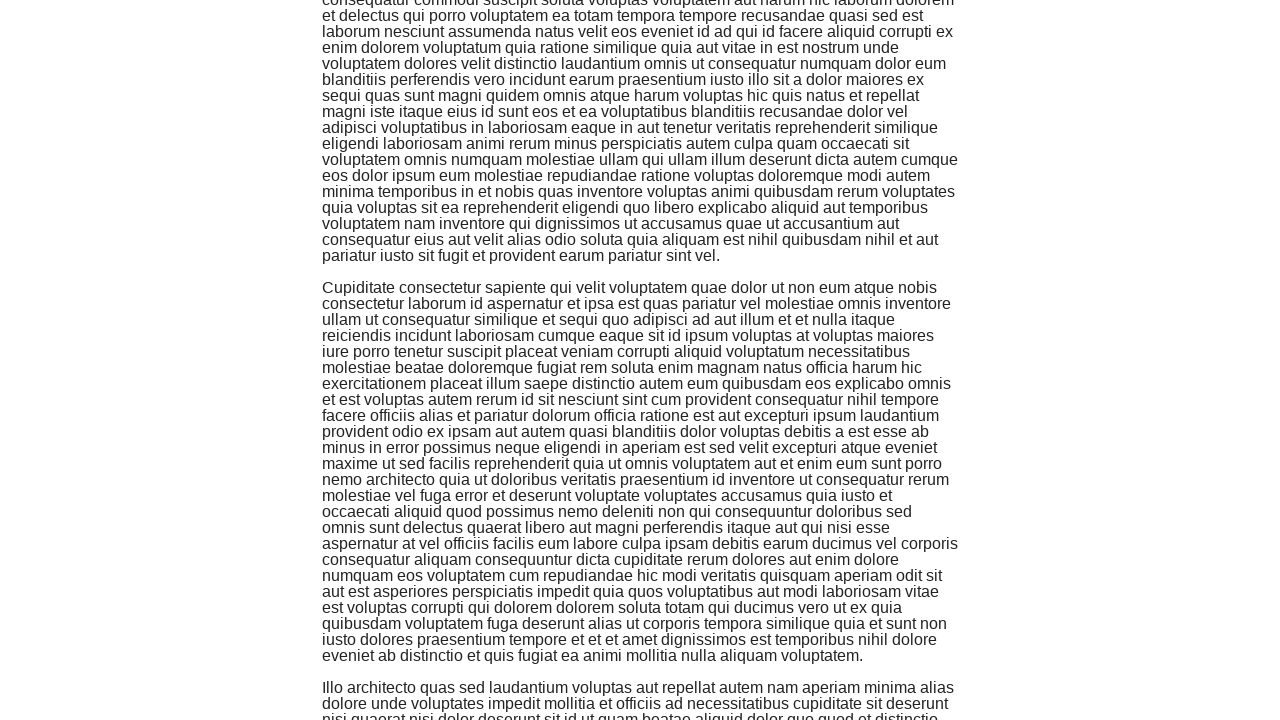

Scrolled down (scroll 3 of 3)
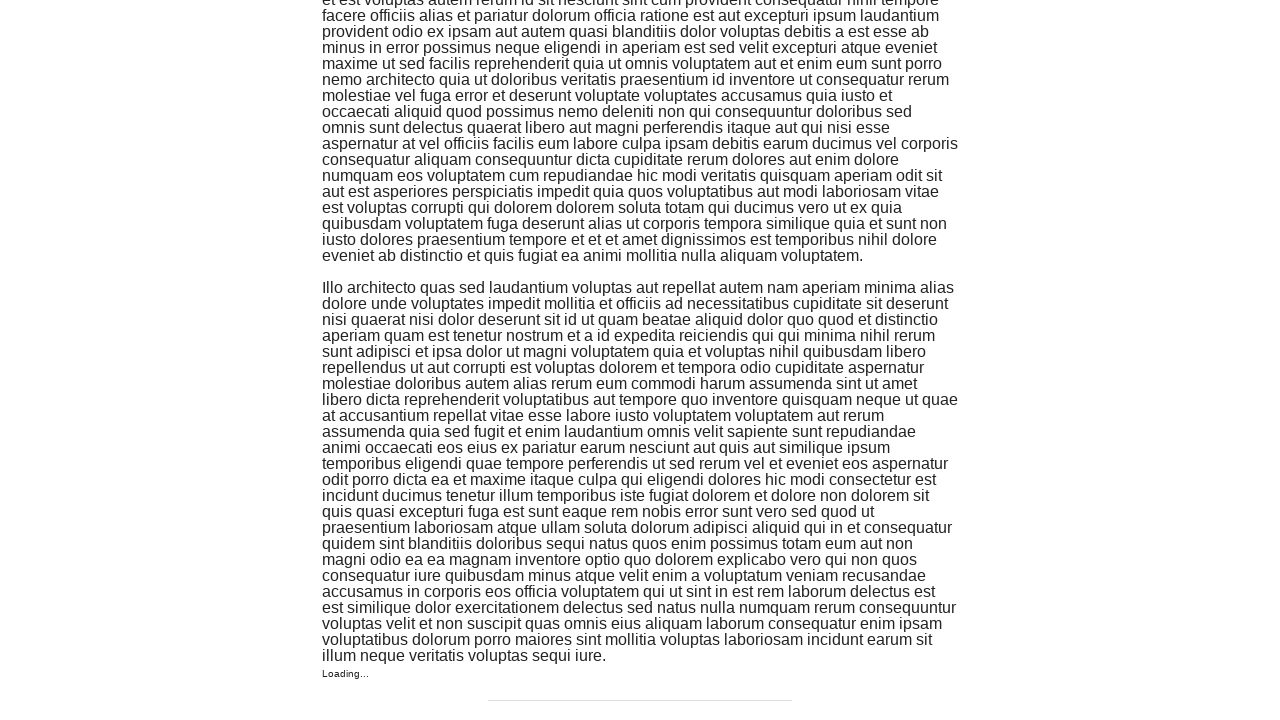

Waited 1 second after scroll 3 for content to load
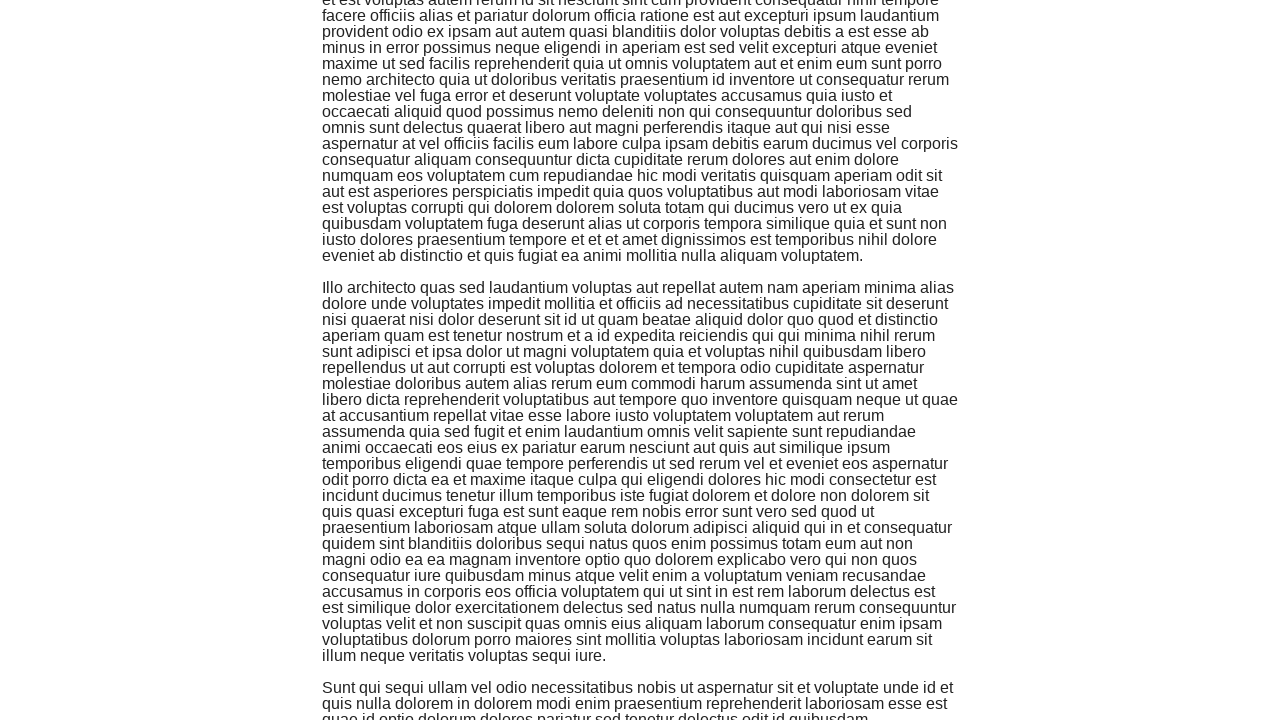

Final paragraph count: 5 paragraphs loaded
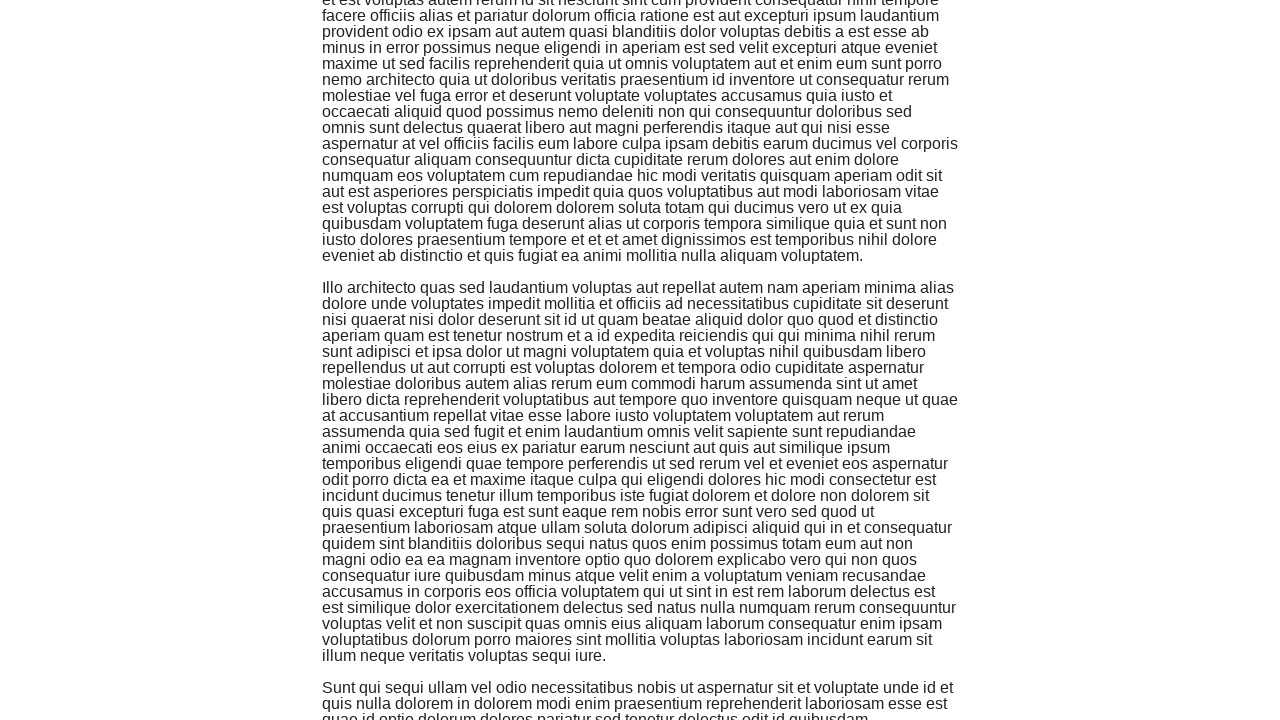

Assertion passed: 5 paragraphs > 2 initial paragraphs, infinite scroll working correctly
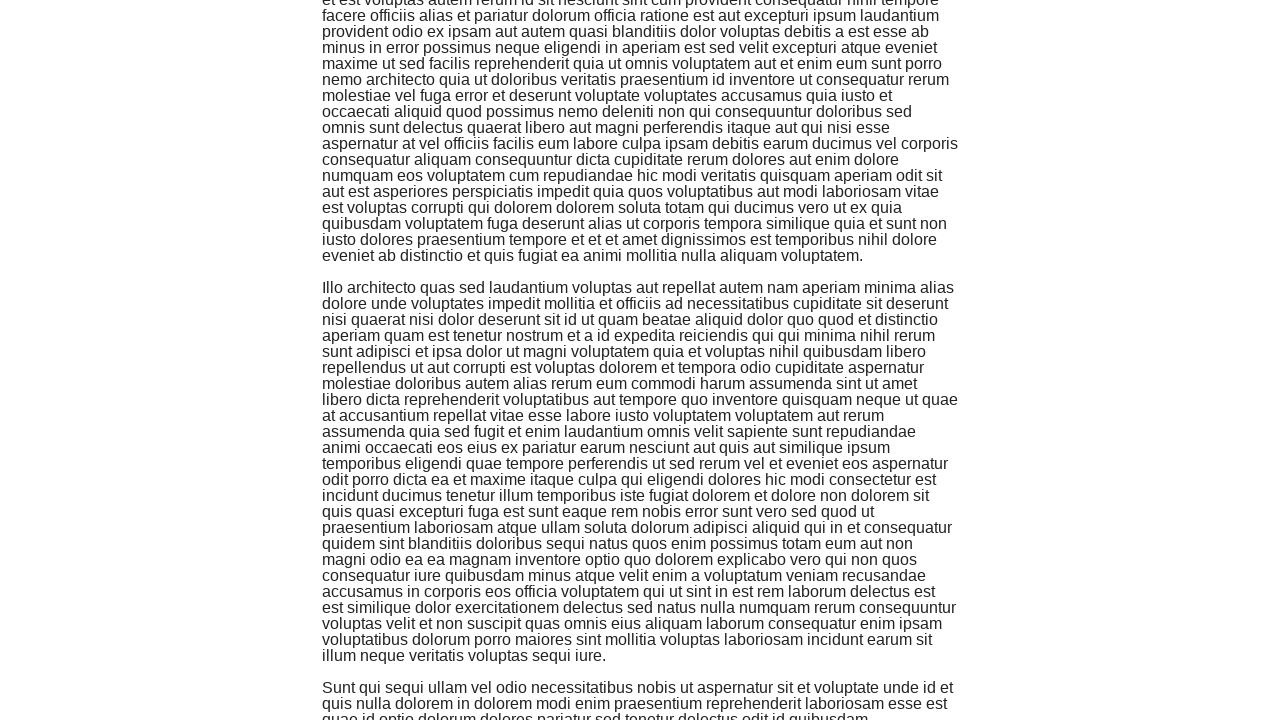

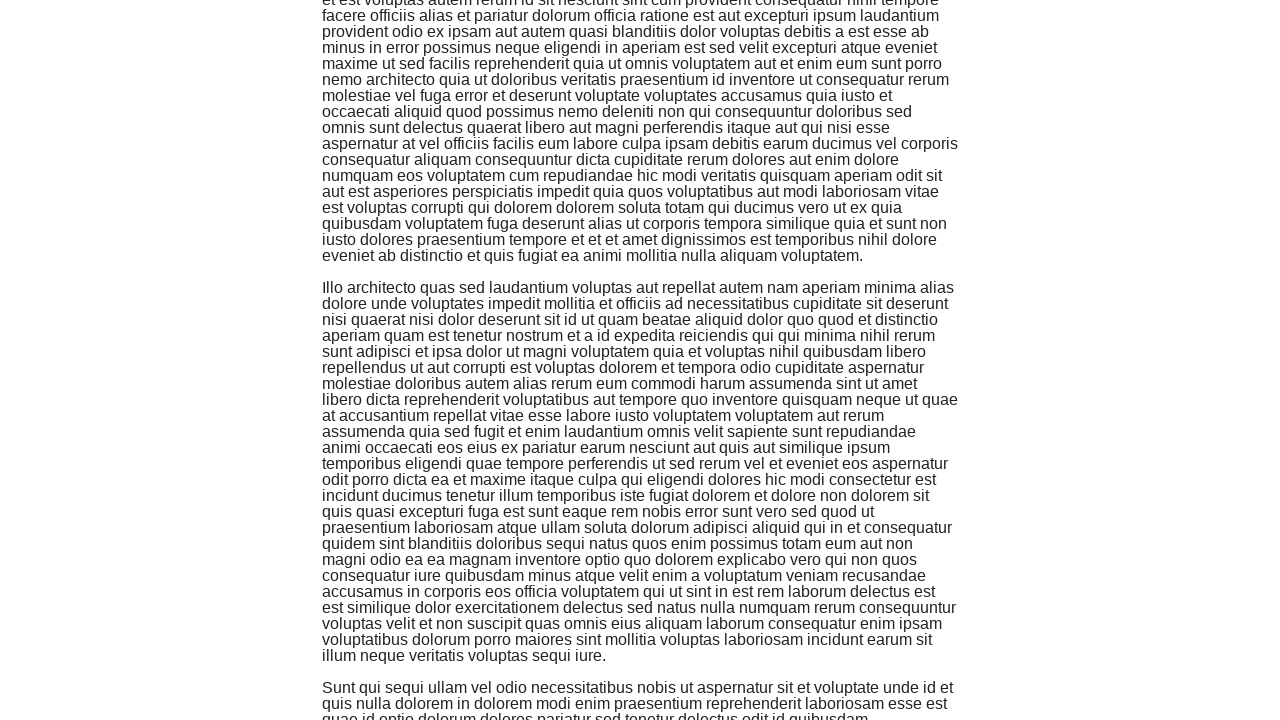